Tests handling of JavaScript alert by clicking the alert button and accepting it

Starting URL: https://the-internet.herokuapp.com/javascript_alerts

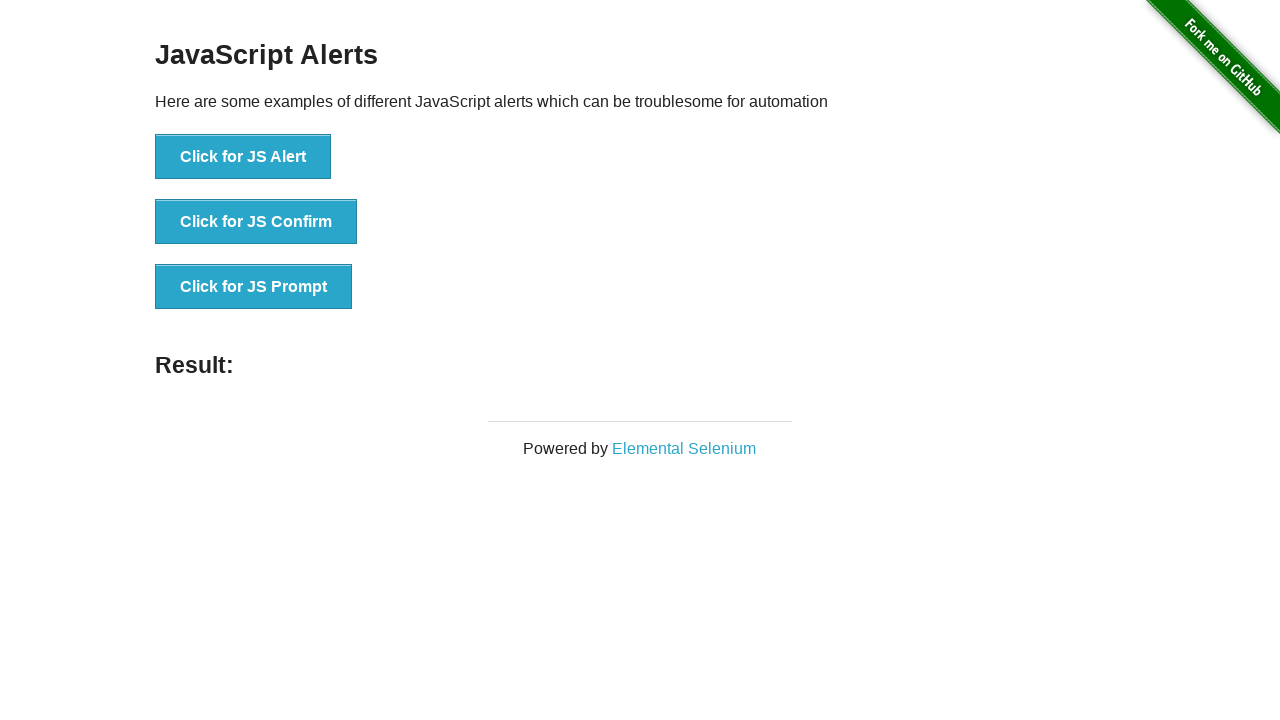

Clicked the 'Click for JS Alert' button at (243, 157) on xpath=//button[contains(text(),'Click for JS Alert')]
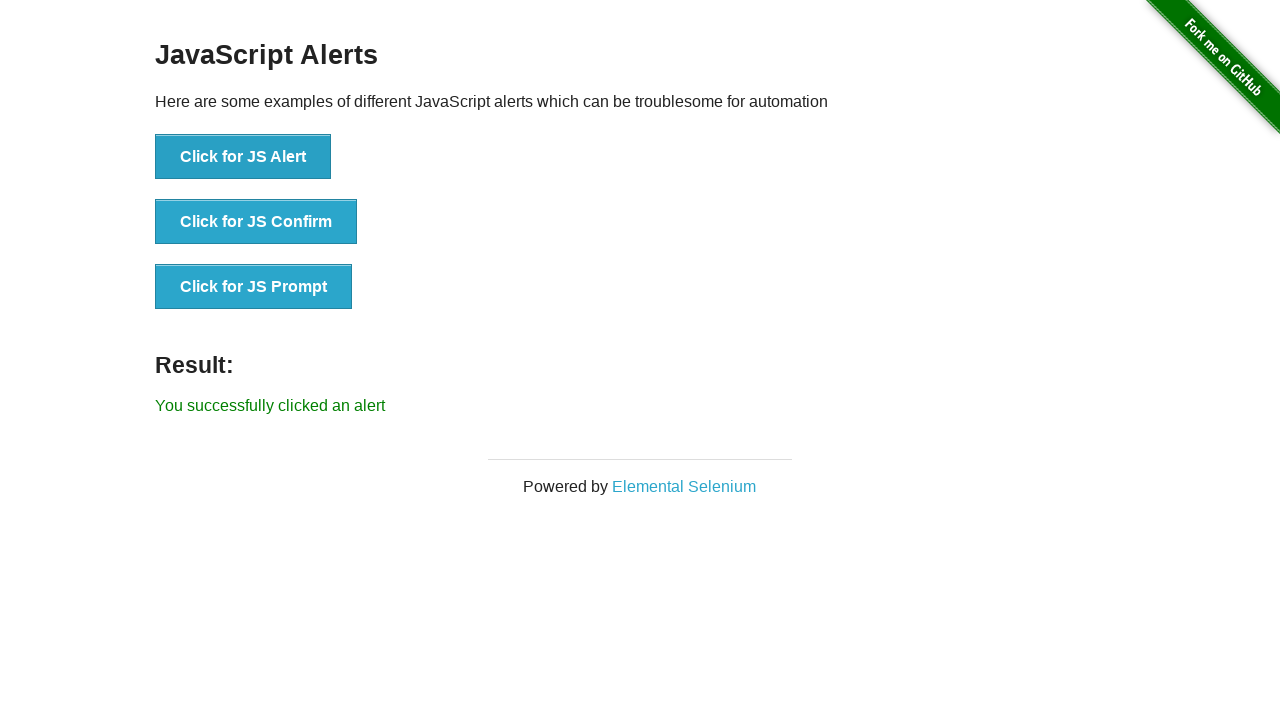

Set up dialog handler to accept alerts
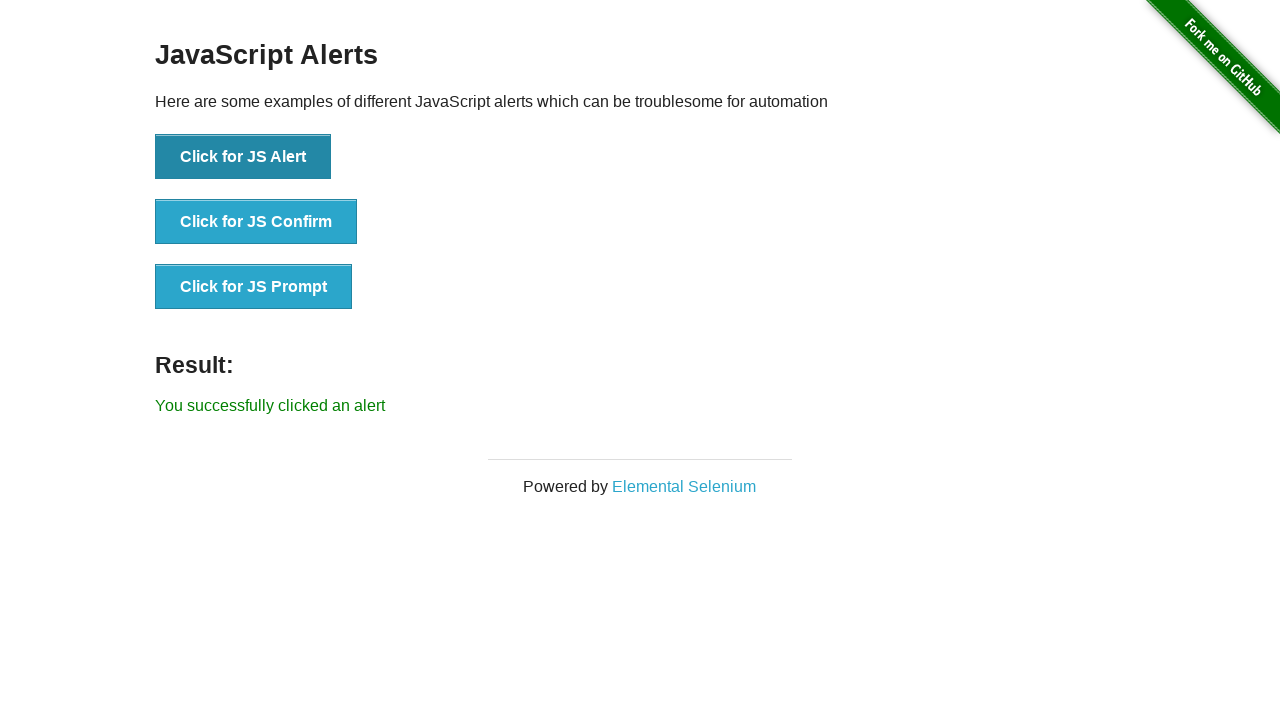

Clicked the 'Click for JS Alert' button again to trigger alert at (243, 157) on xpath=//button[contains(text(),'Click for JS Alert')]
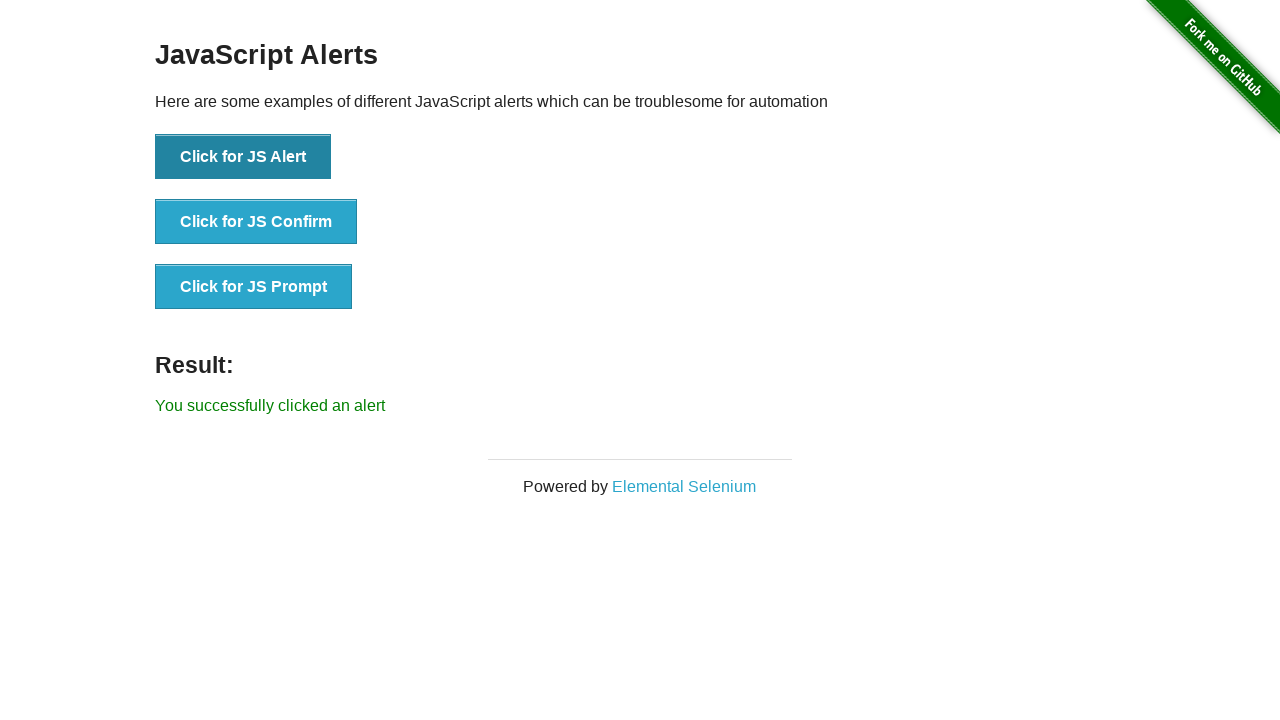

Retrieved result message text from the page
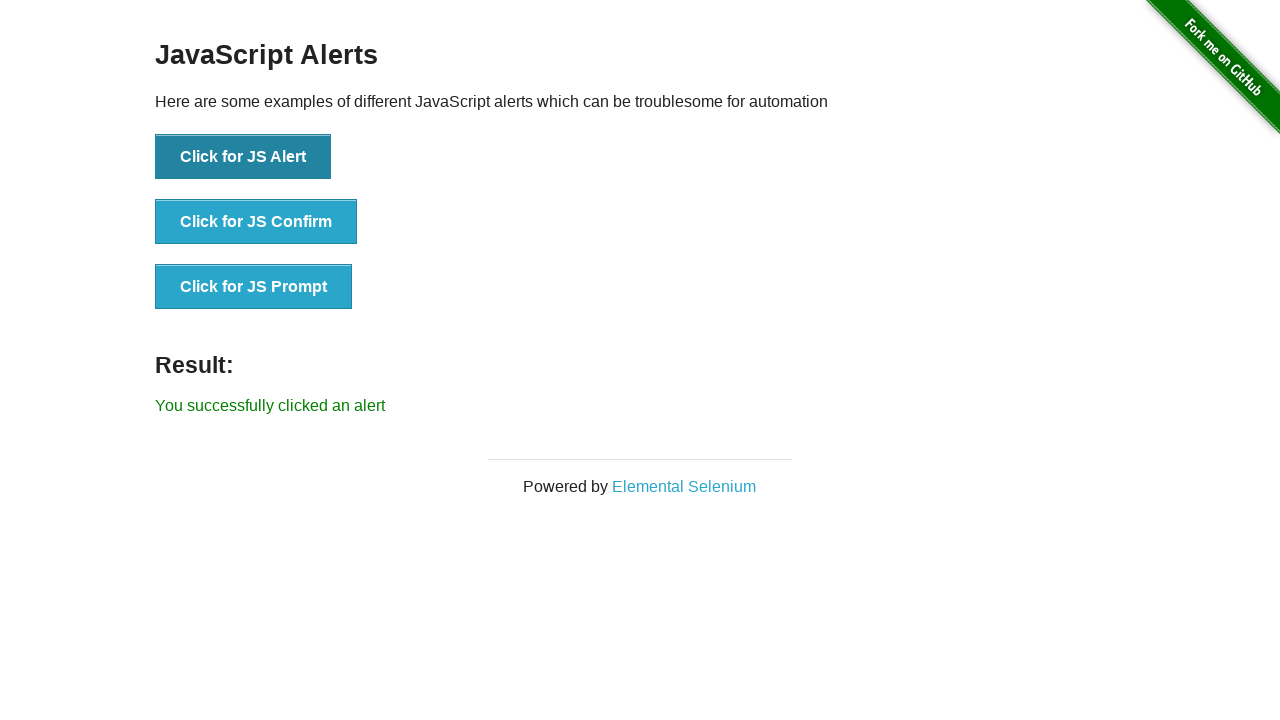

Verified that result message equals 'You successfully clicked an alert'
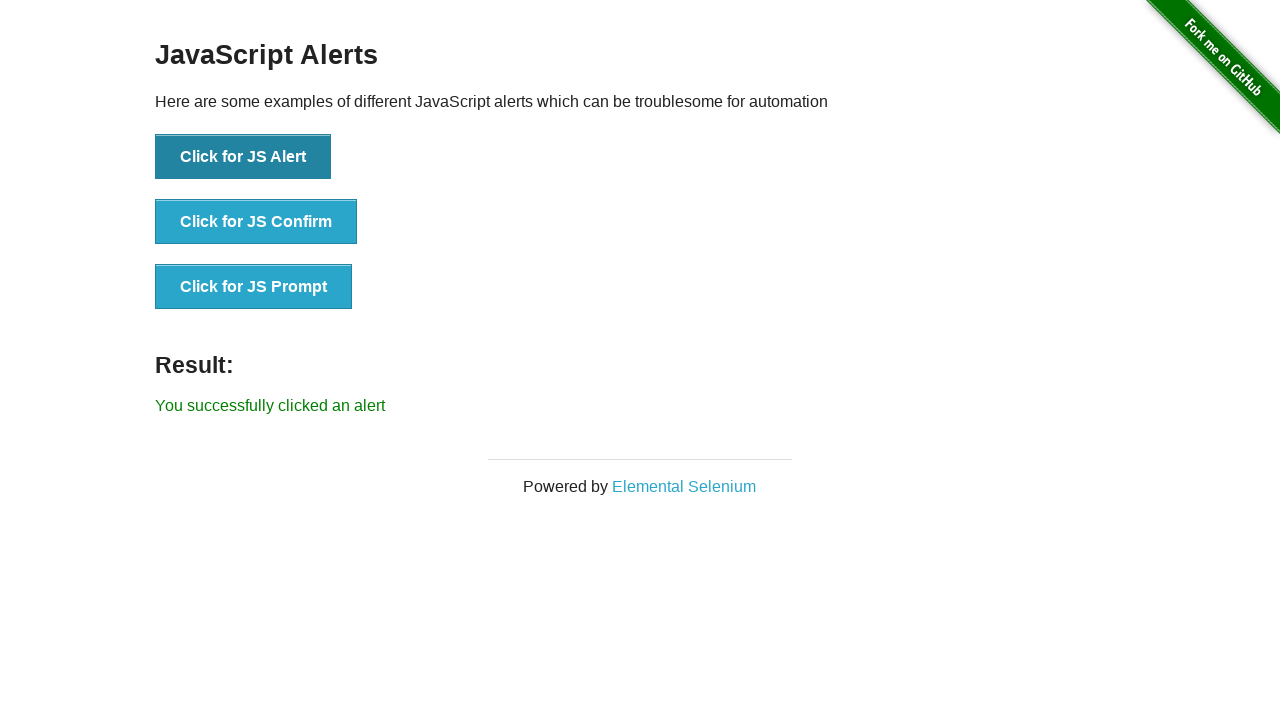

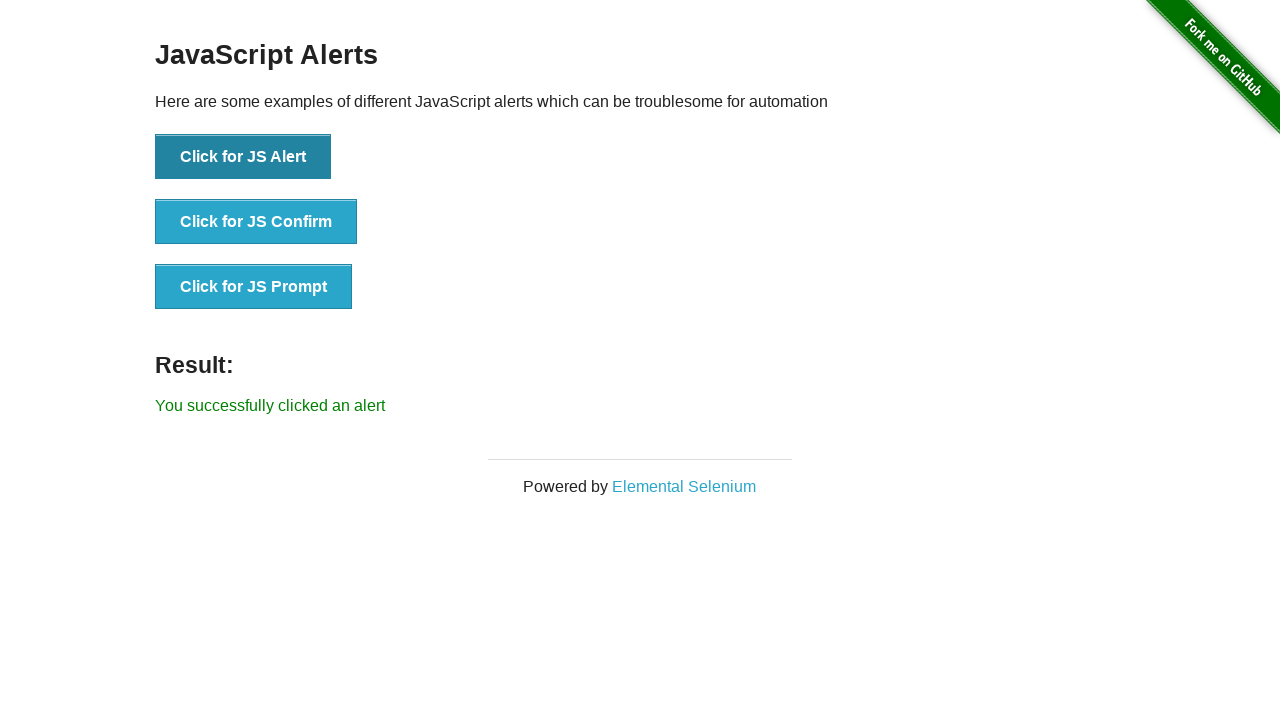